Navigates to CoinMarketCap homepage and clicks the customize button to open customization options for the table view.

Starting URL: https://coinmarketcap.com/

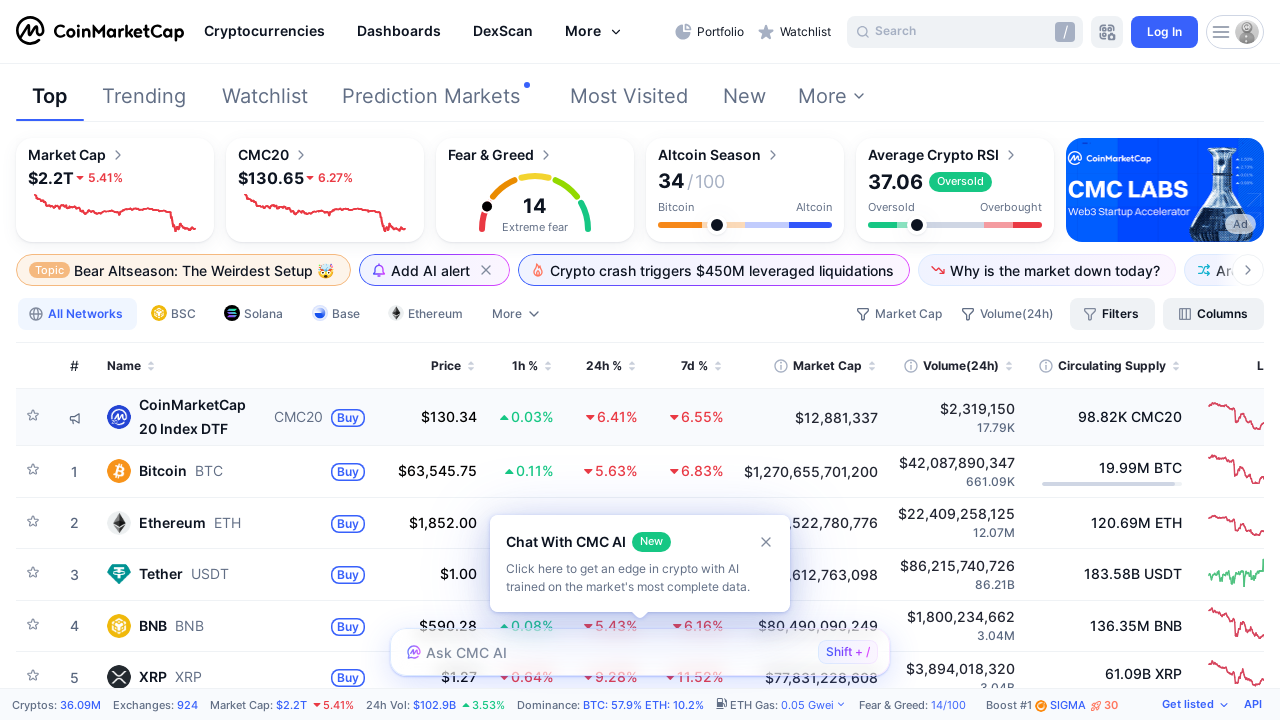

Waited for customize button to load on CoinMarketCap homepage
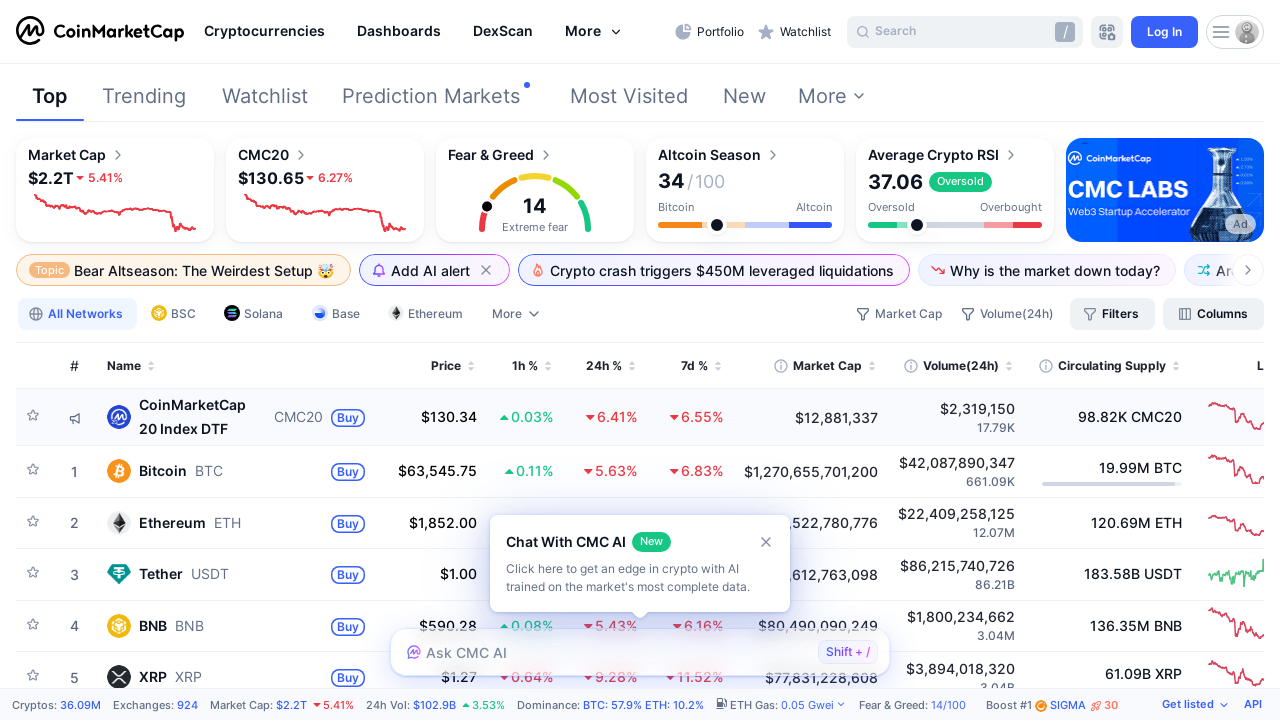

Clicked customize button to open table customization options at (1214, 314) on button.table_control_customize_button
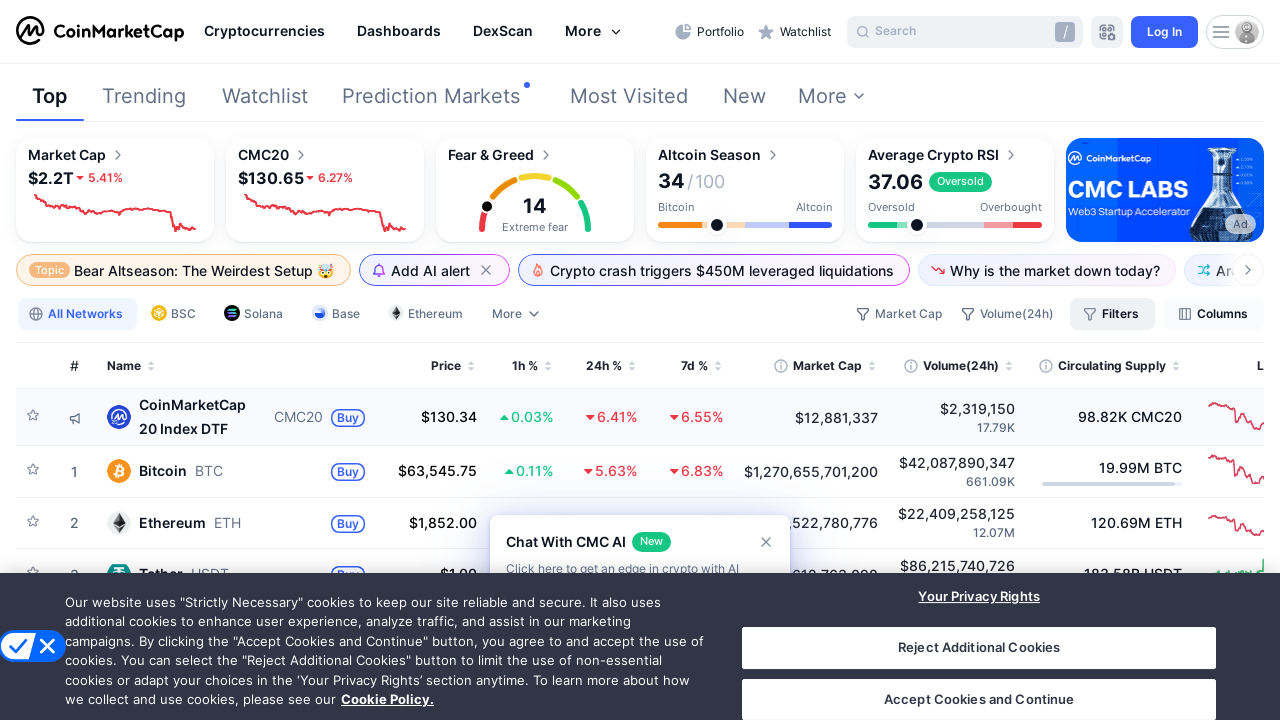

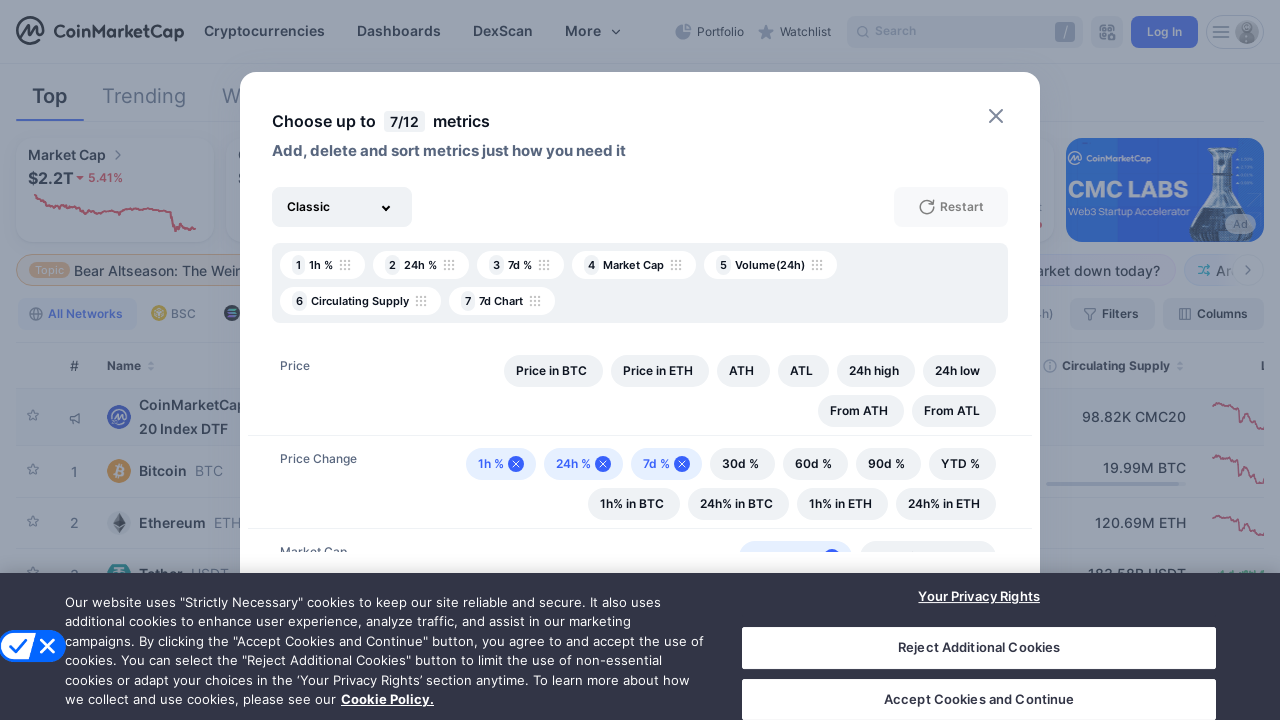